Tests hover functionality by hovering over a link and verifying the font size changes

Starting URL: http://watir.com/examples/hover.html

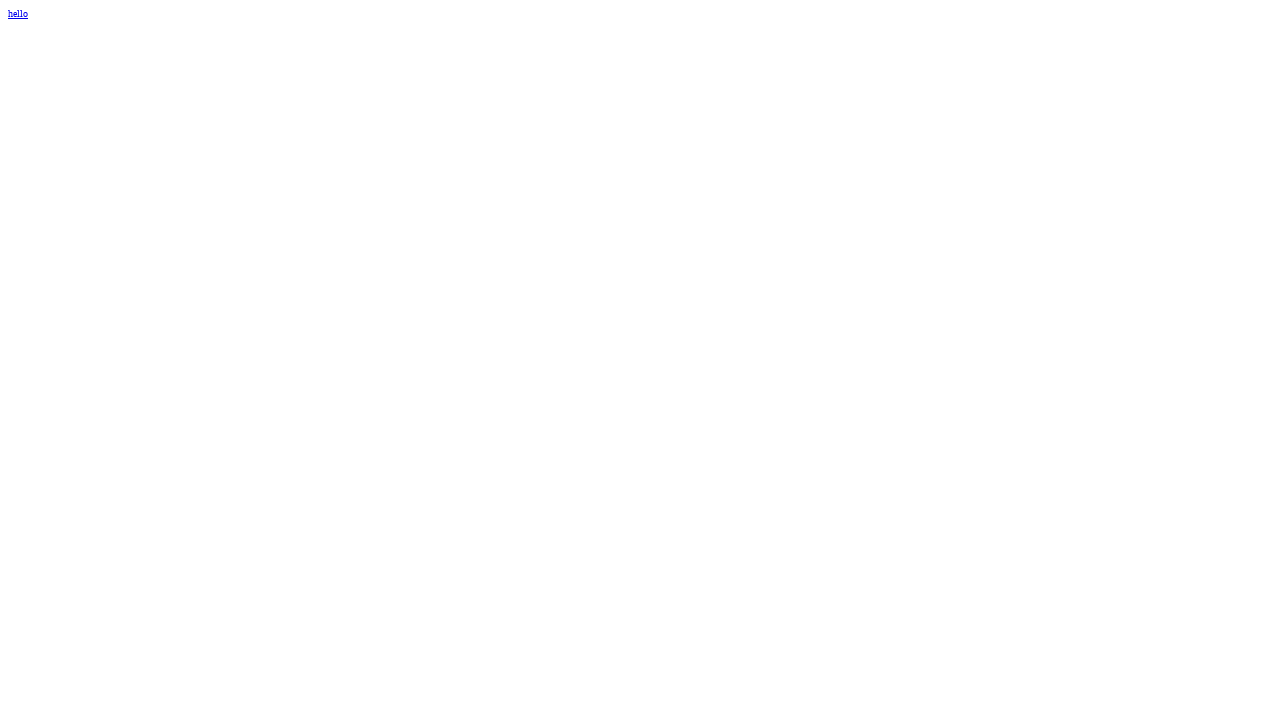

Navigated to hover example page
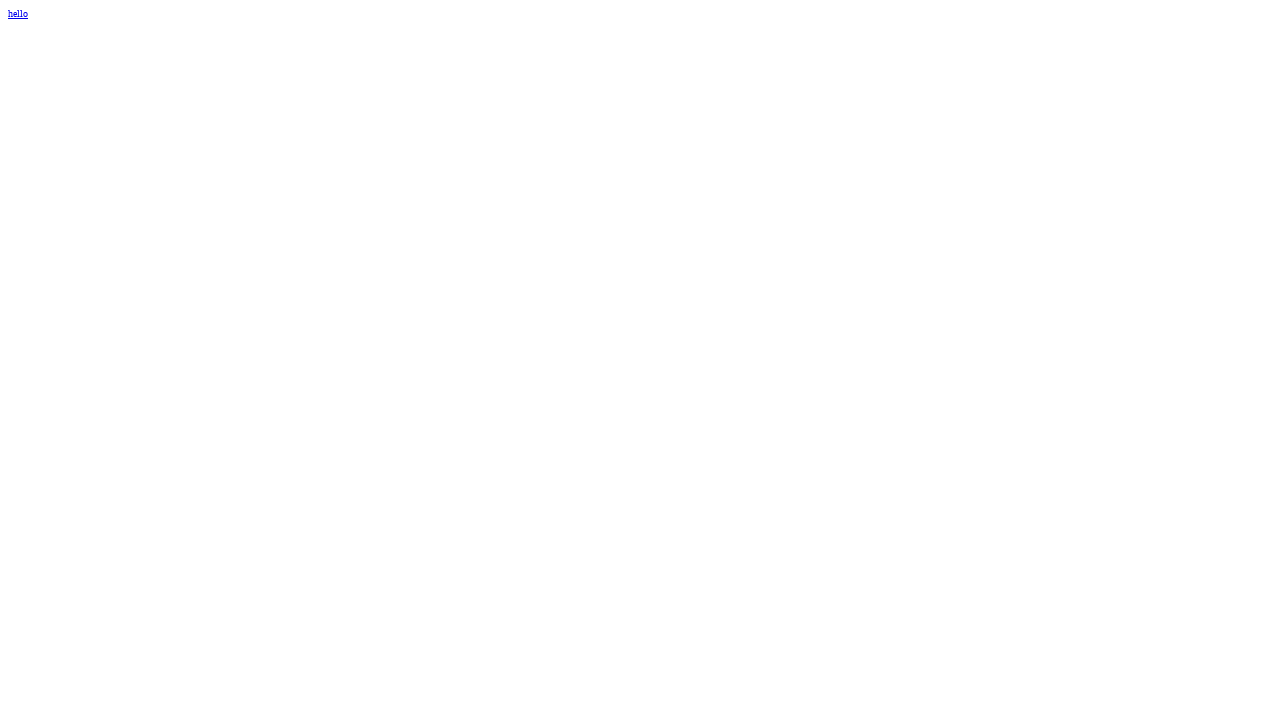

Hovered over the first link at (18, 14) on a >> nth=0
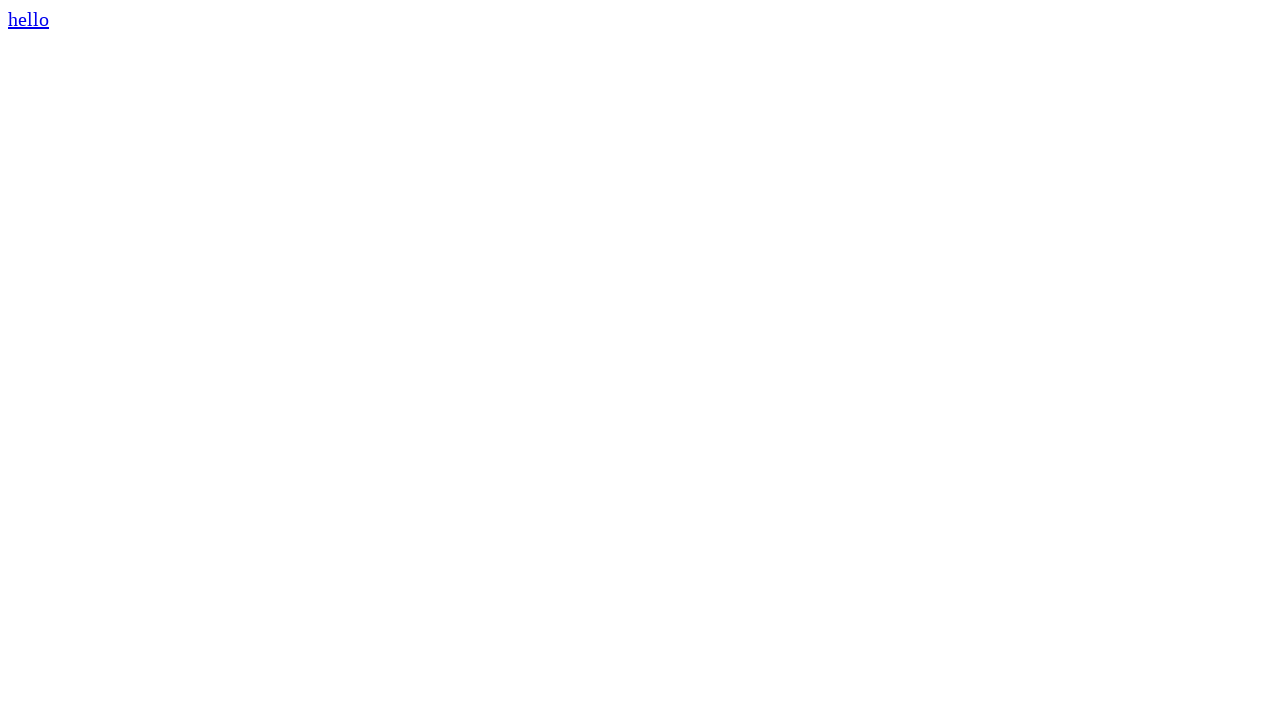

Retrieved computed font-size: 20px
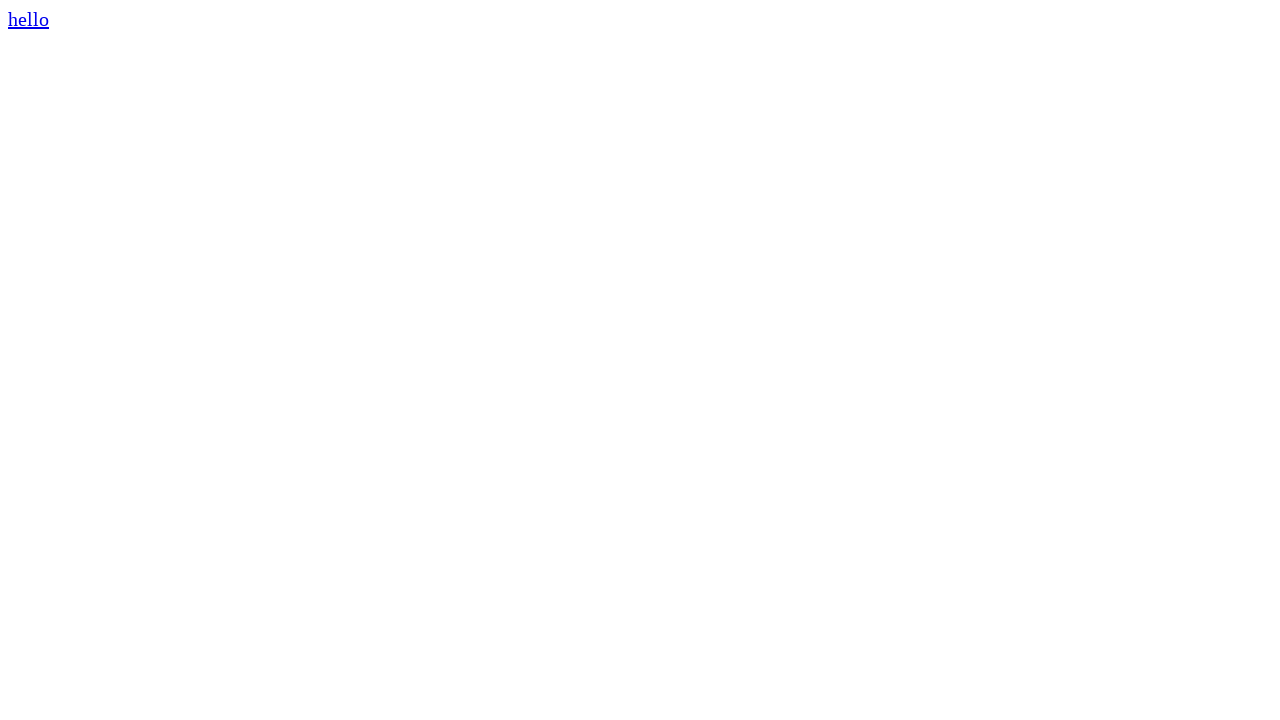

Verified font-size changed to 20px on hover
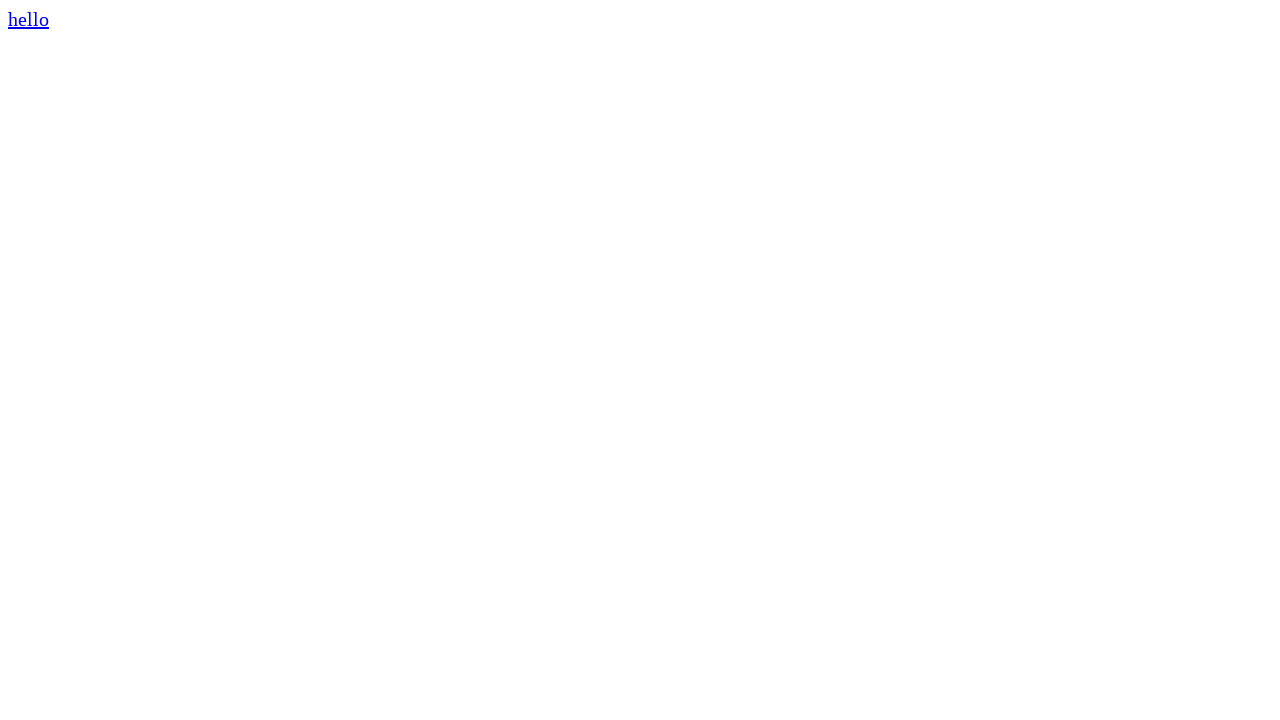

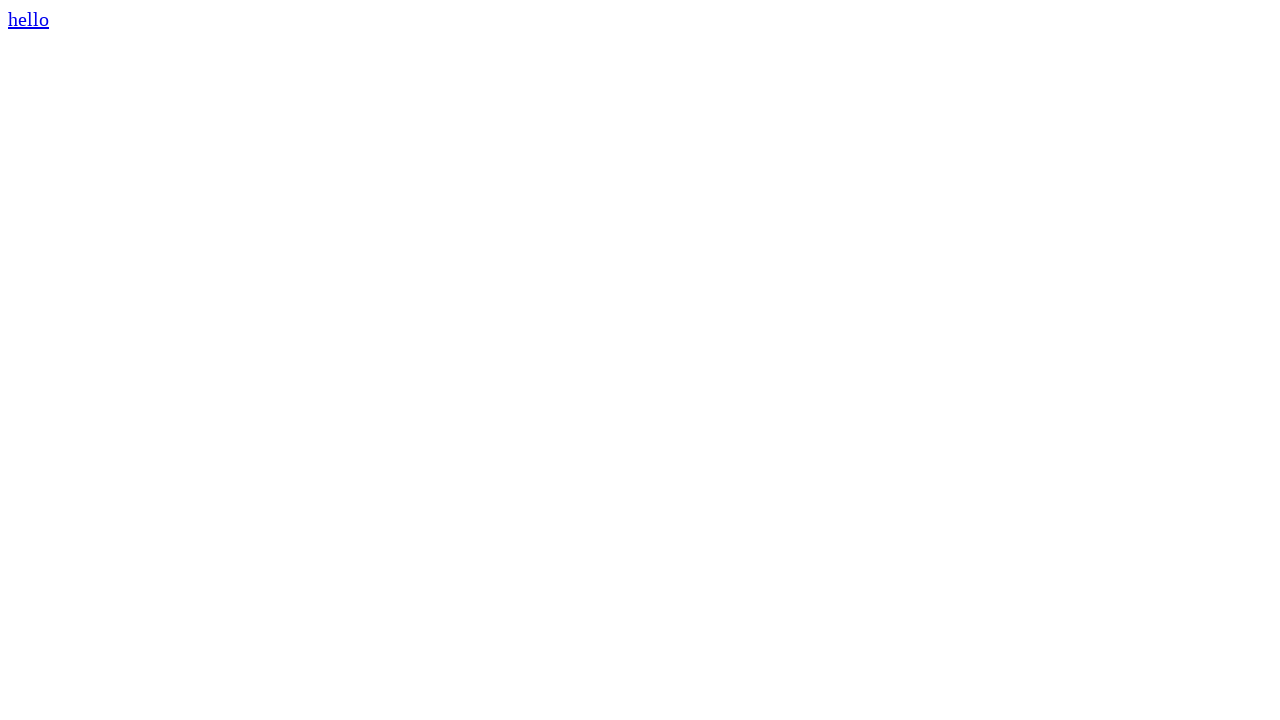